Tests the phone list sorting functionality by searching for "tablet" and then sorting by age and name, verifying the order of results changes.

Starting URL: http://angular.github.io/angular-phonecat/step-6/app/

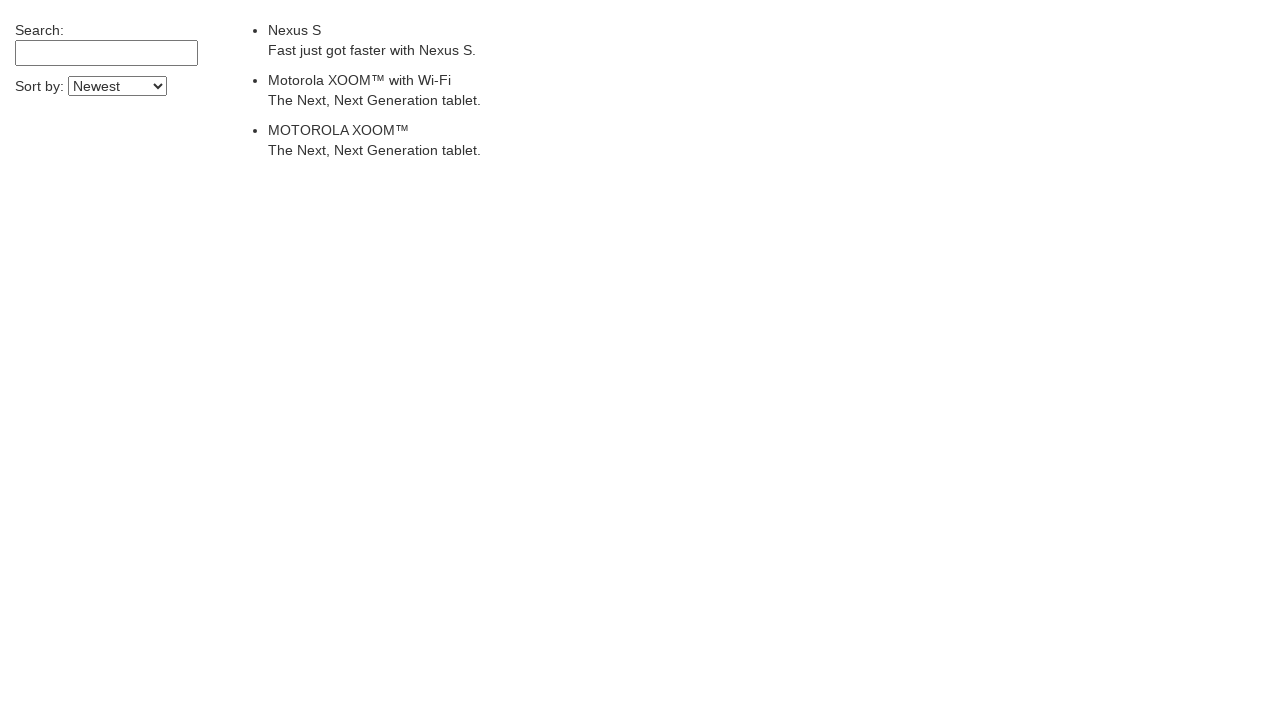

Phone list items loaded on page
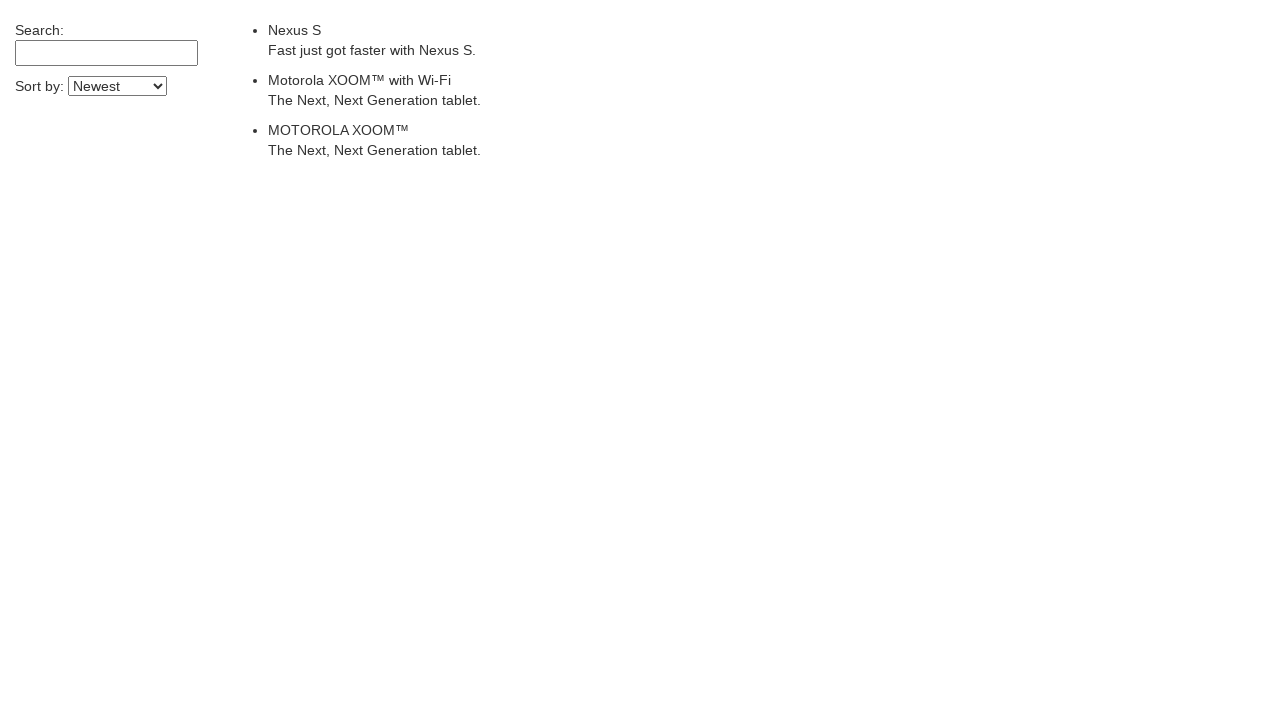

Filled search field with 'tablet' on input[ng-model='$ctrl.query'], input[ng-model='query']
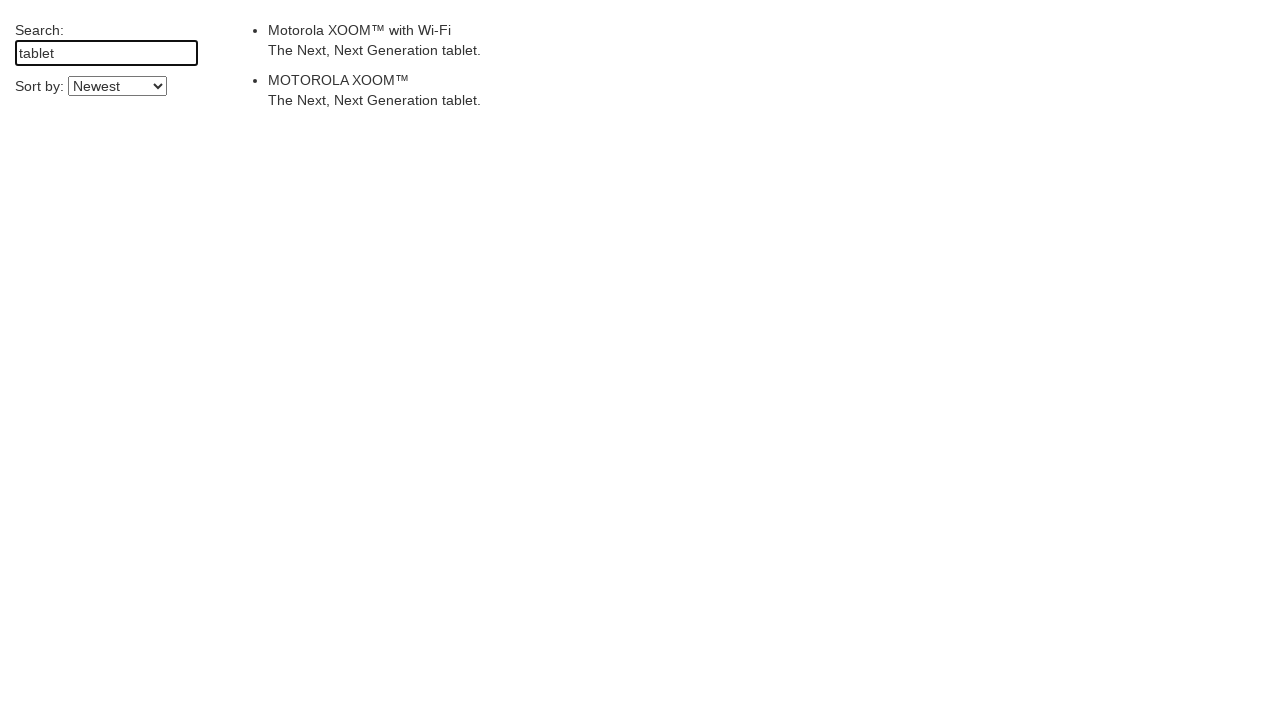

Waited for search filtering to apply
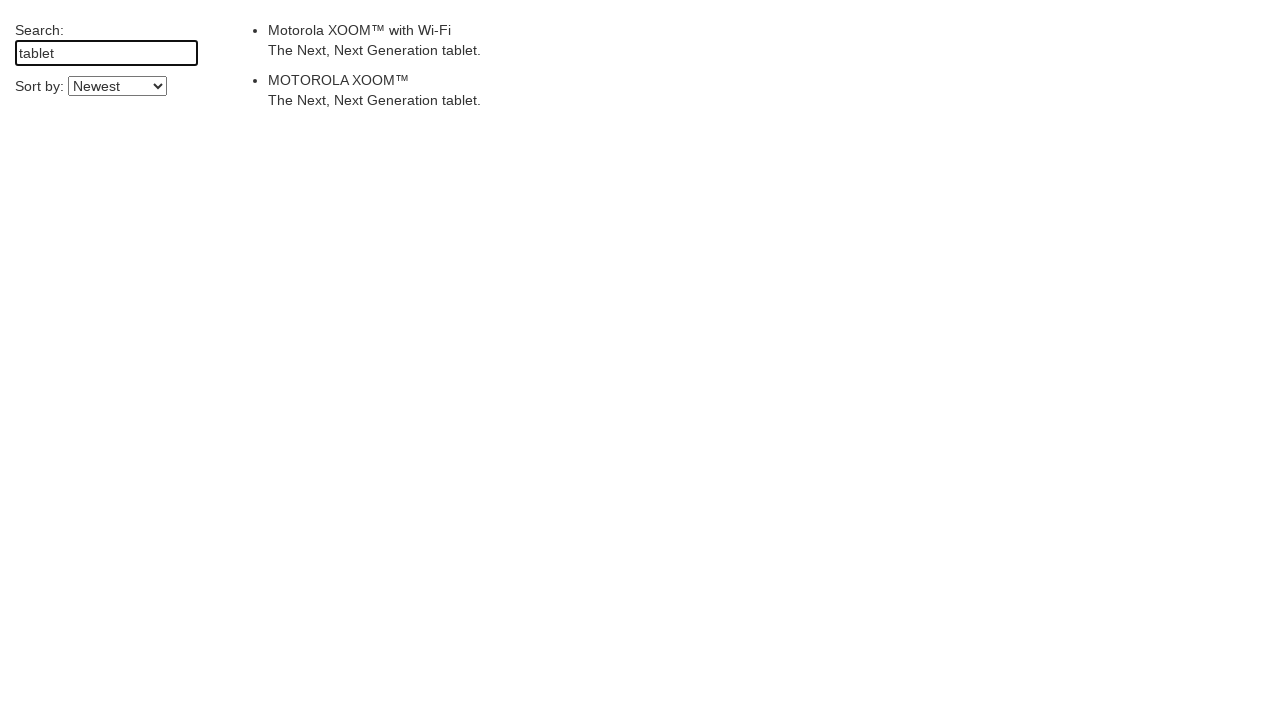

Sorted phone list by Age on select[ng-model='$ctrl.orderProp'], select[ng-model='orderProp']
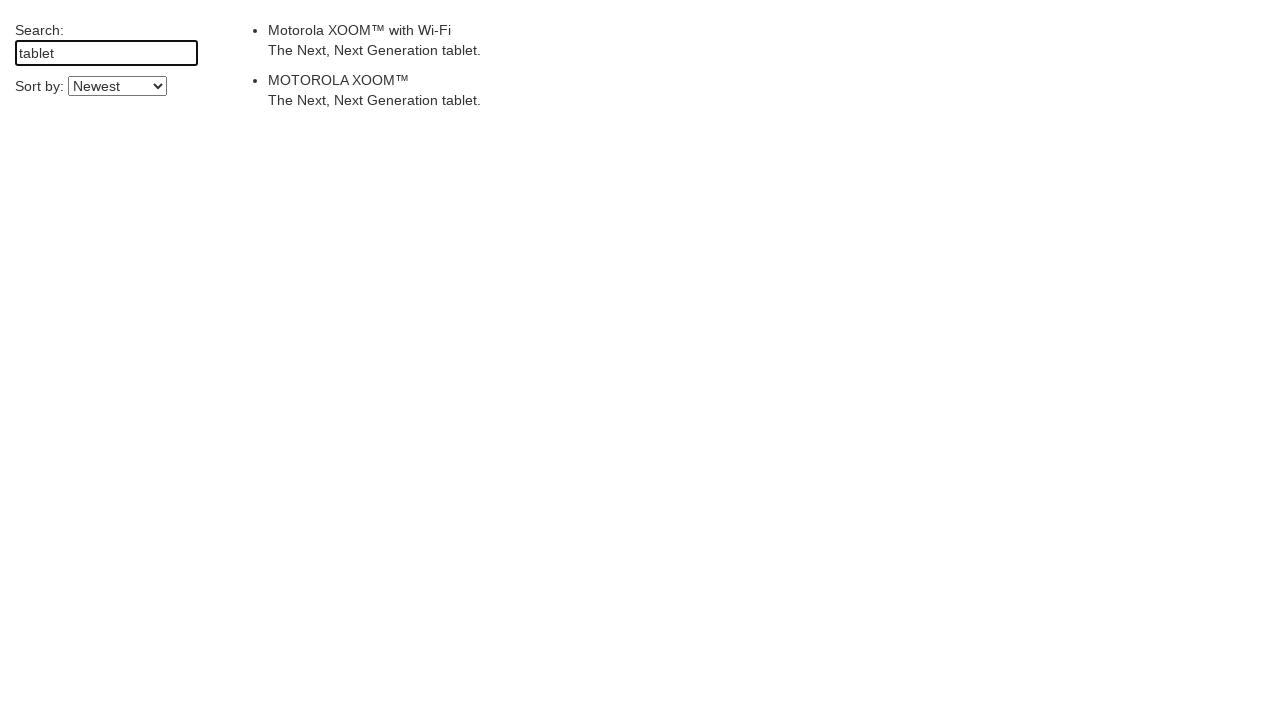

Waited for age sorting to apply
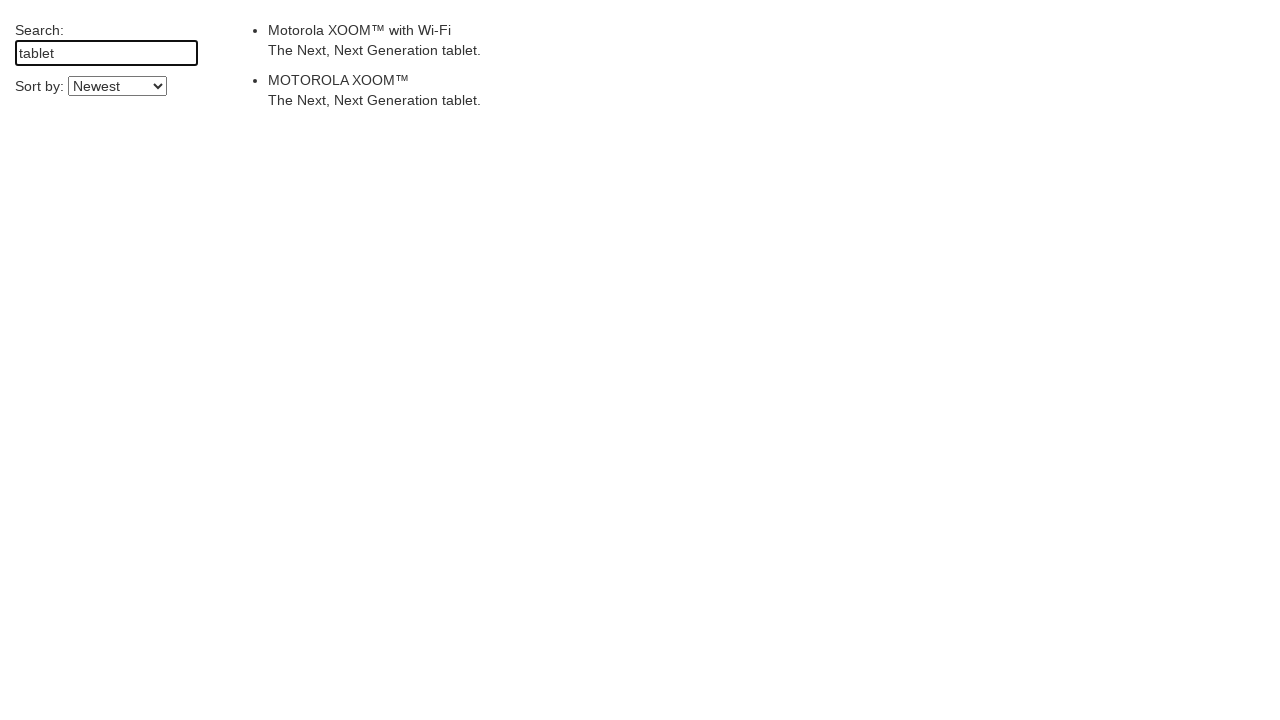

Sorted phone list by Name on select[ng-model='$ctrl.orderProp'], select[ng-model='orderProp']
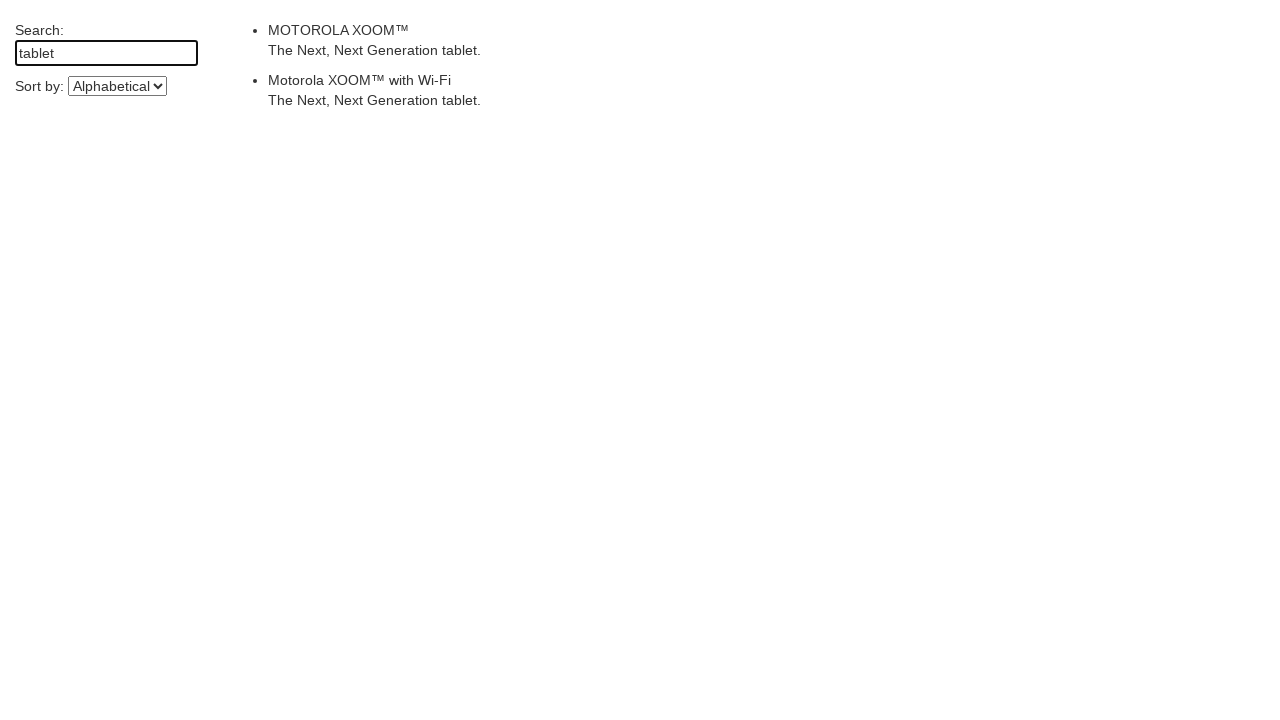

Waited for name sorting to apply
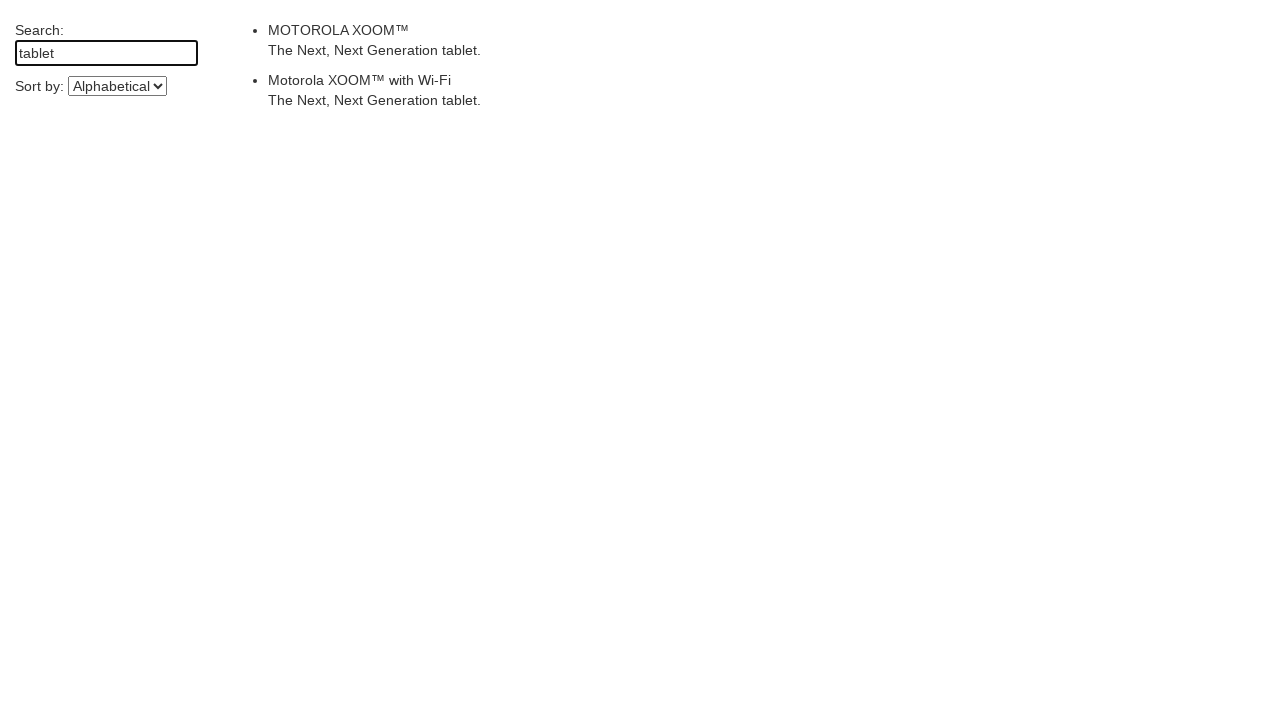

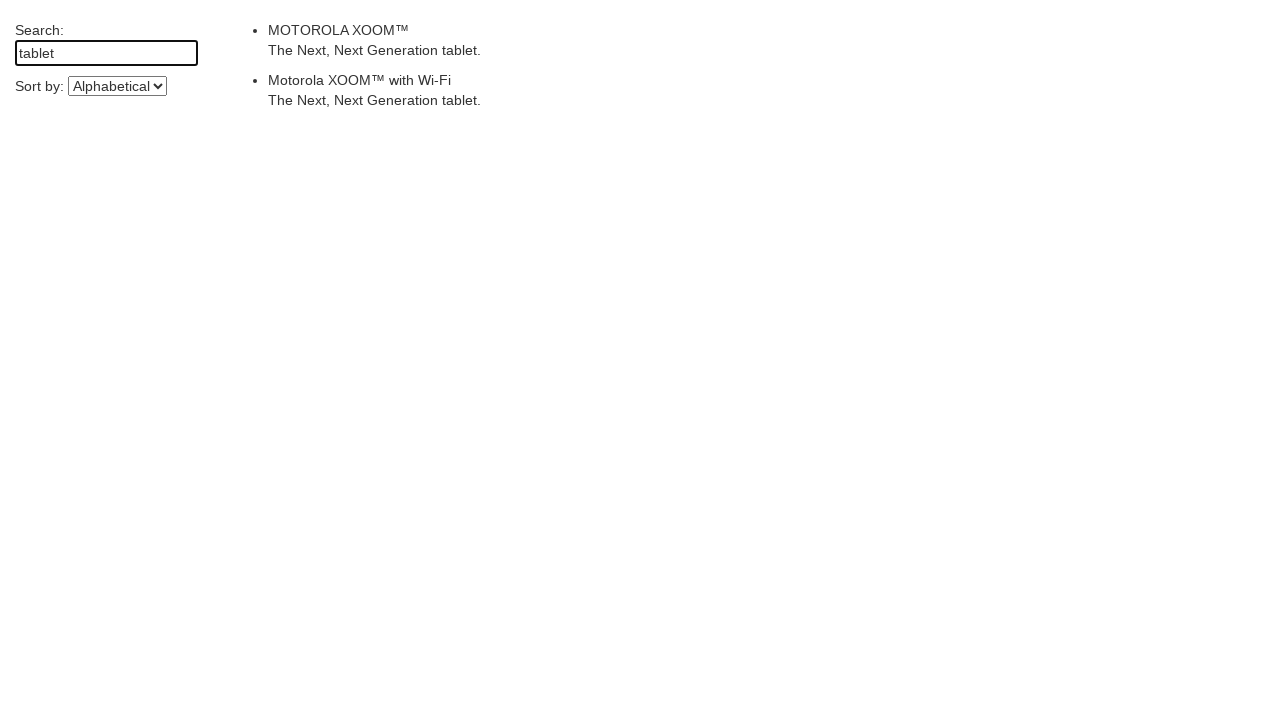